Tests the DemoQA homepage by clicking on the Selenium Training image (which opens a new window), then clicking on the Elements card and verifying the URL, and finally iterating through all cards on the homepage clicking each one.

Starting URL: https://demoqa.com/

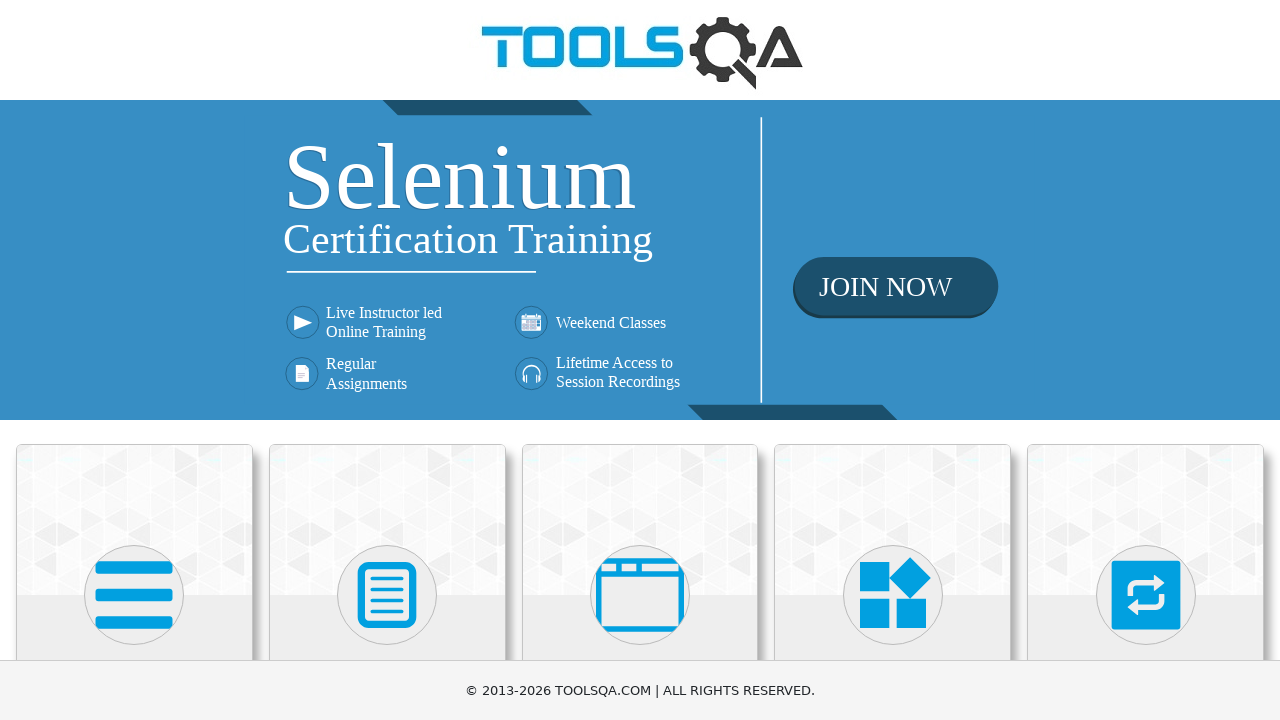

Clicked on Selenium Training image, new window opened at (640, 260) on img[alt*='Training']
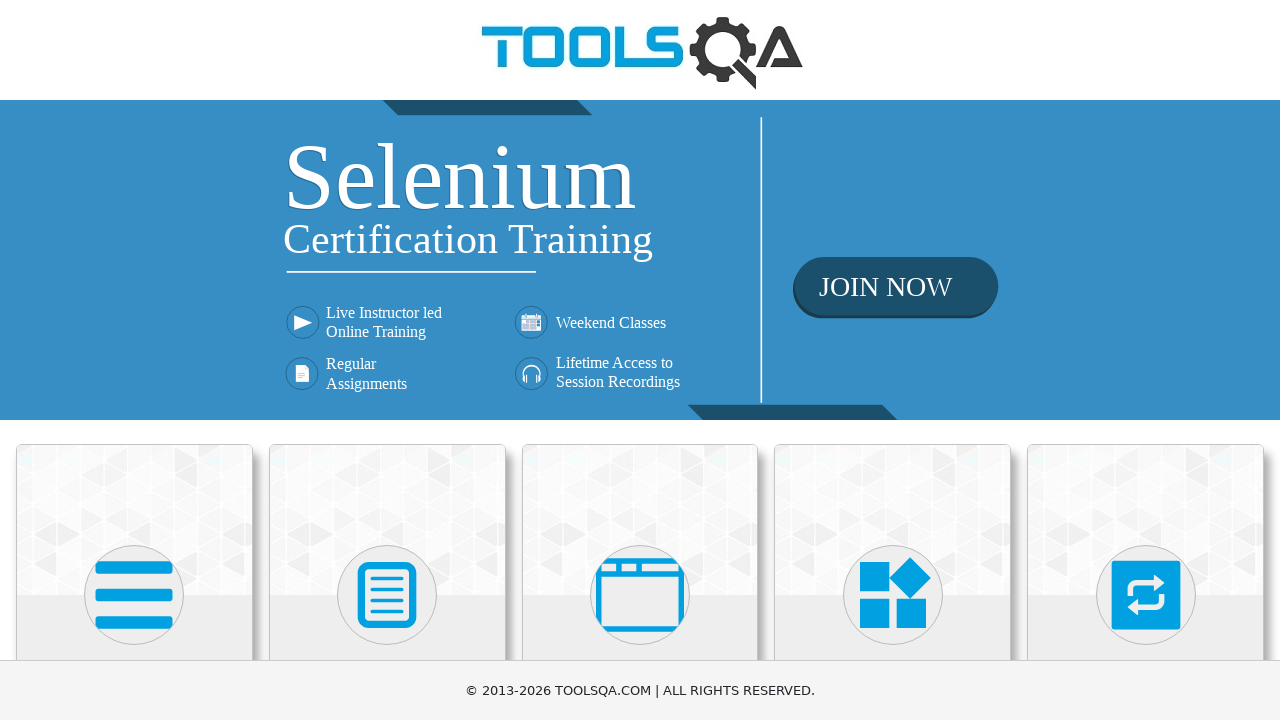

New training window loaded completely
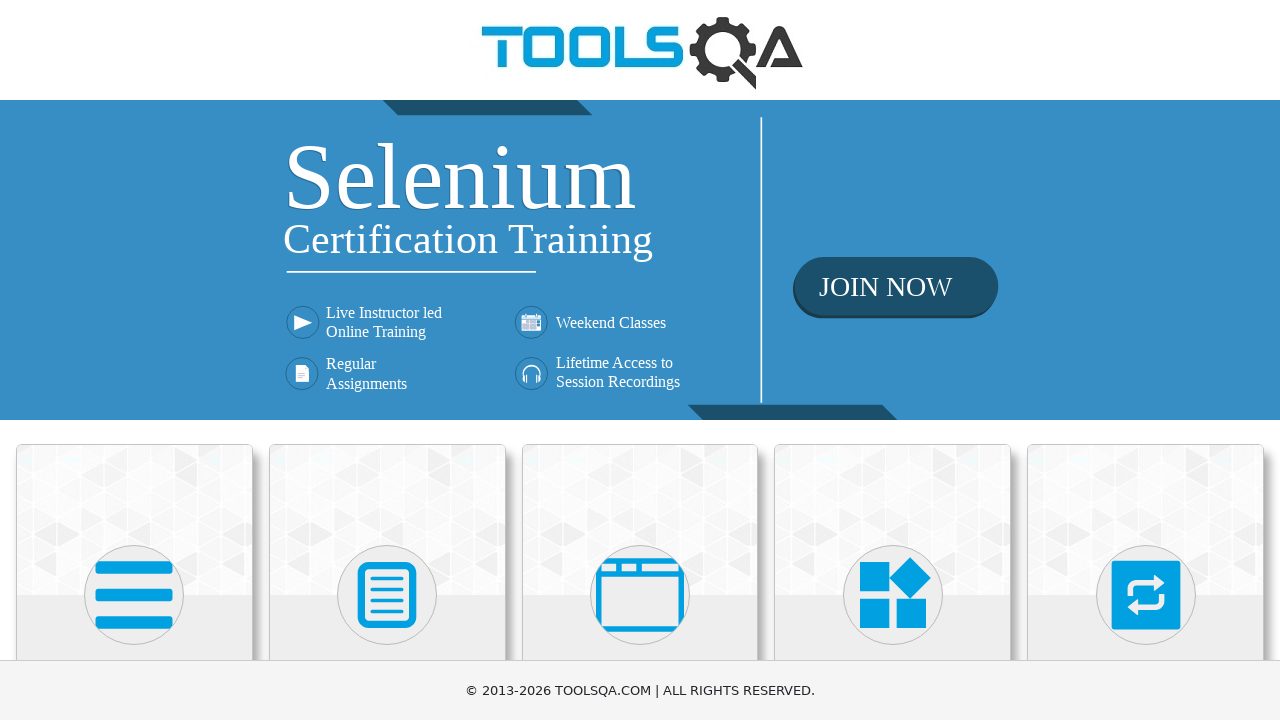

Closed training window and switched back to original page
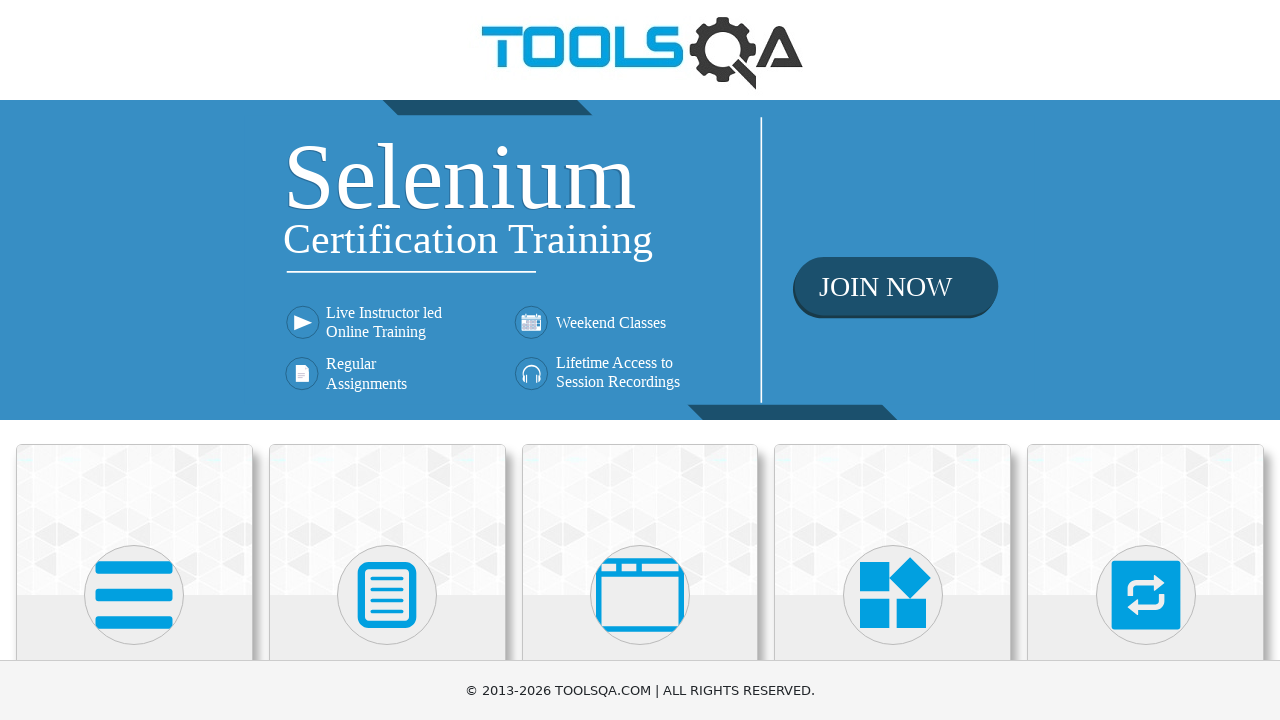

Clicked on Elements card at (134, 520) on div.top-card:nth-child(1)
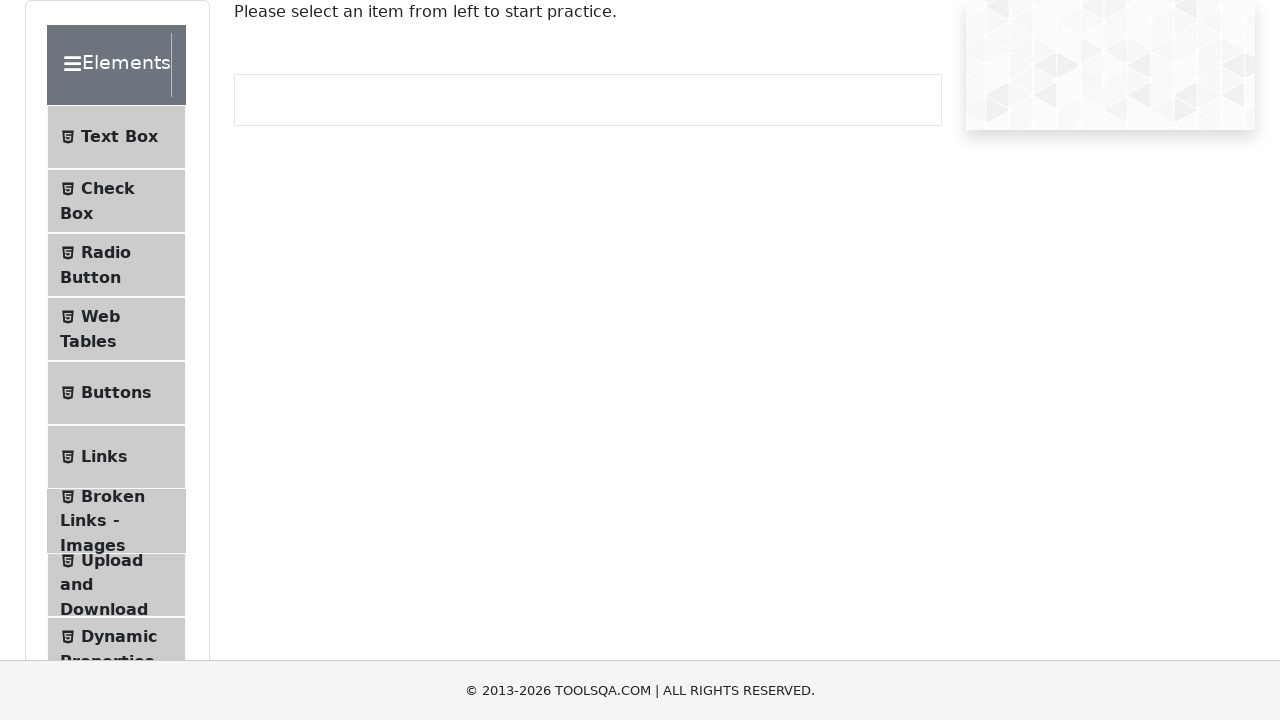

Verified navigation to Elements page (URL: https://demoqa.com/elements)
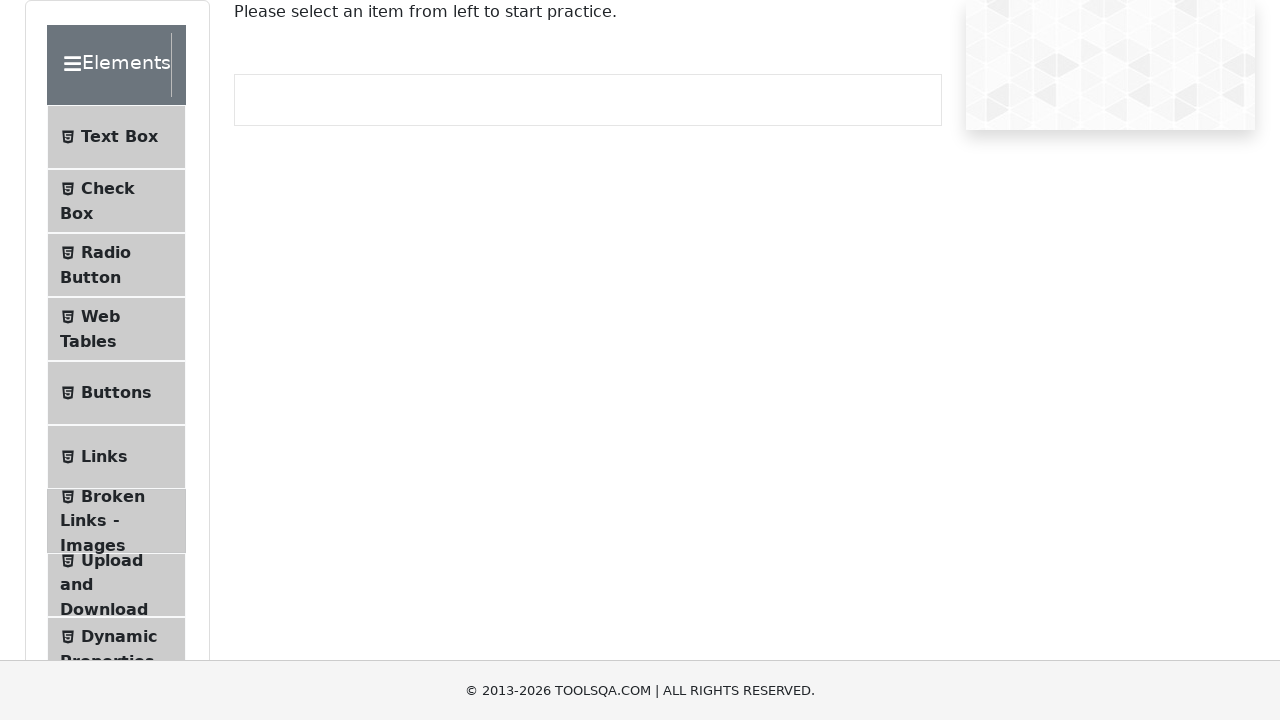

Navigated back to home page
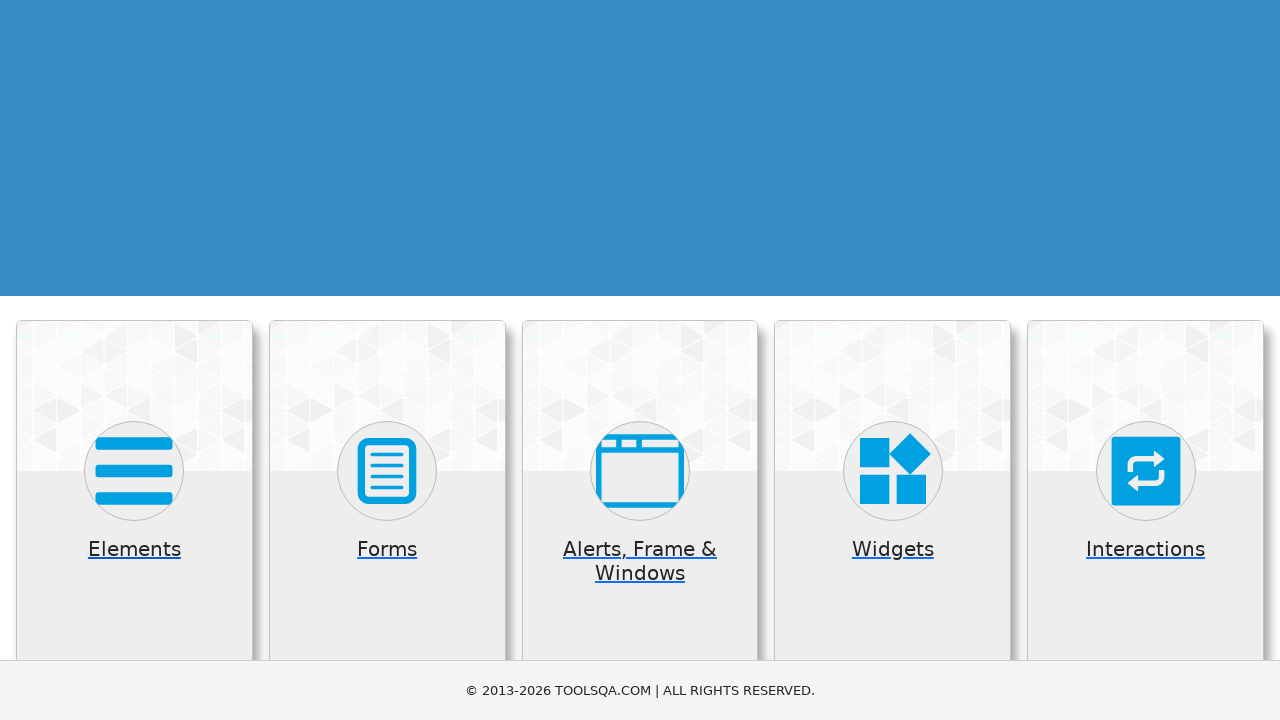

Waited for all cards to load on home page
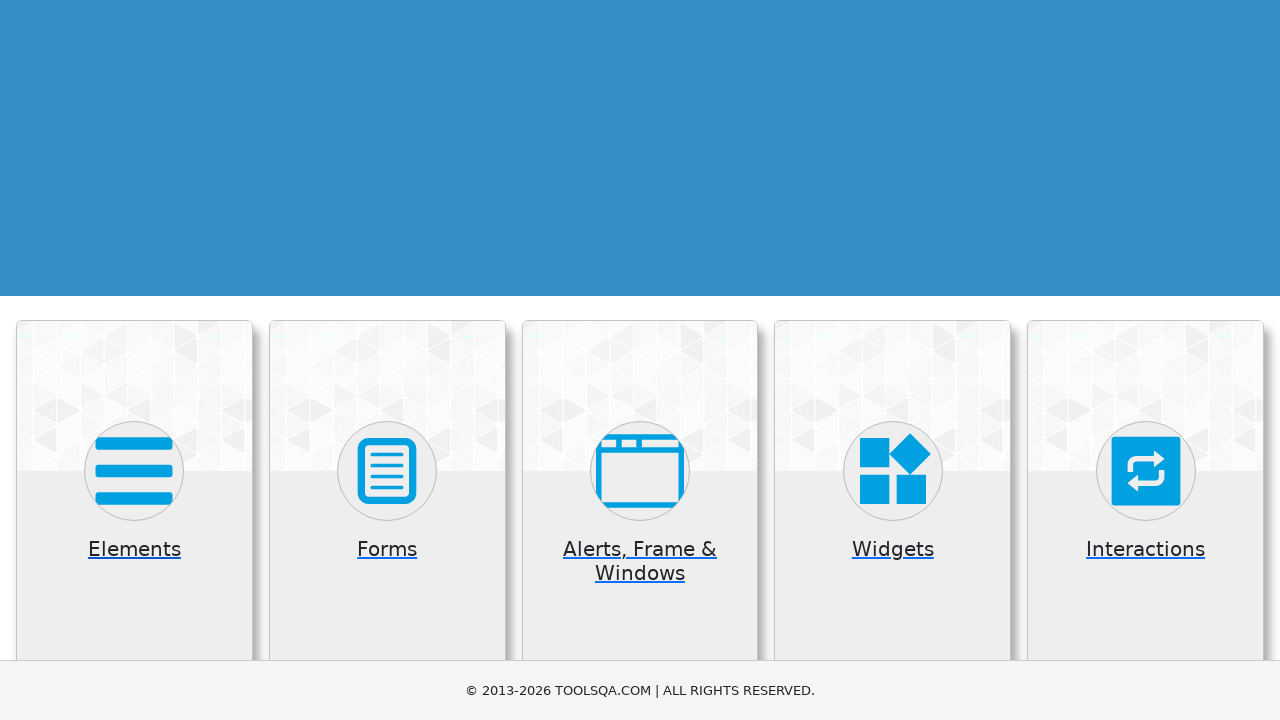

Retrieved count of cards on home page: 6 cards found
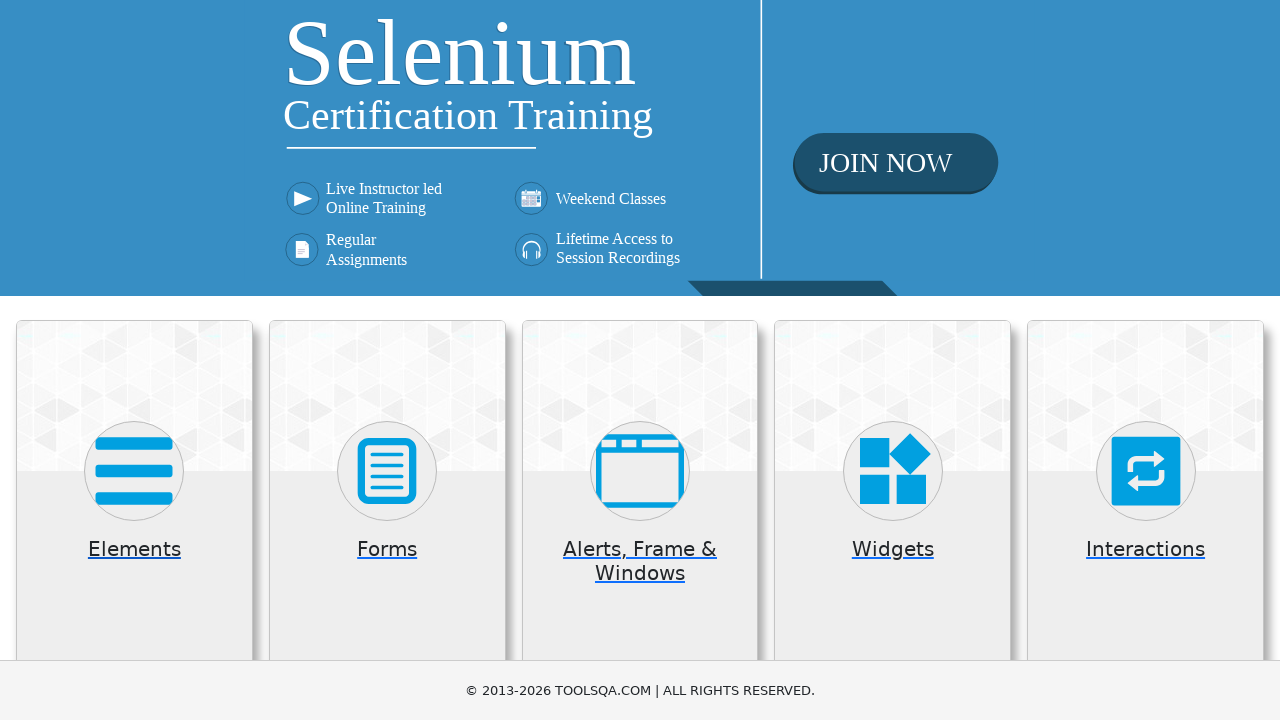

Clicked on card 1 of 6 at (134, 520) on div.card >> nth=0
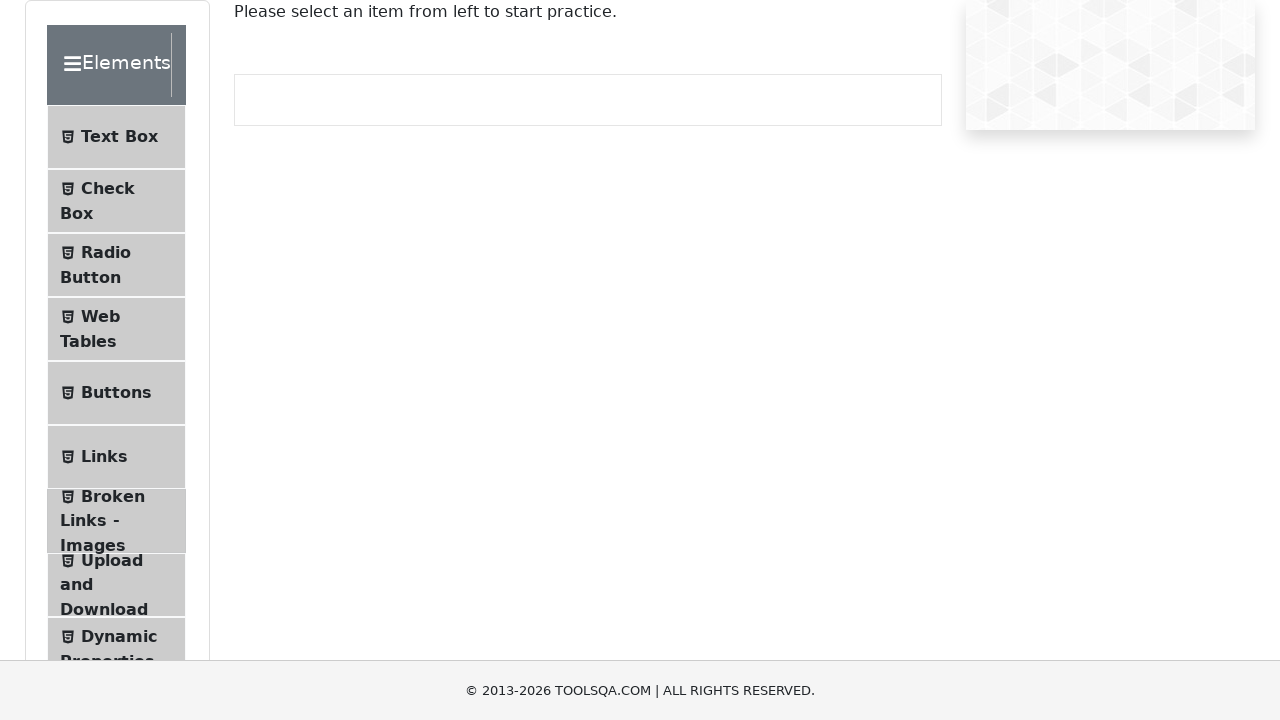

Card 1 page loaded completely
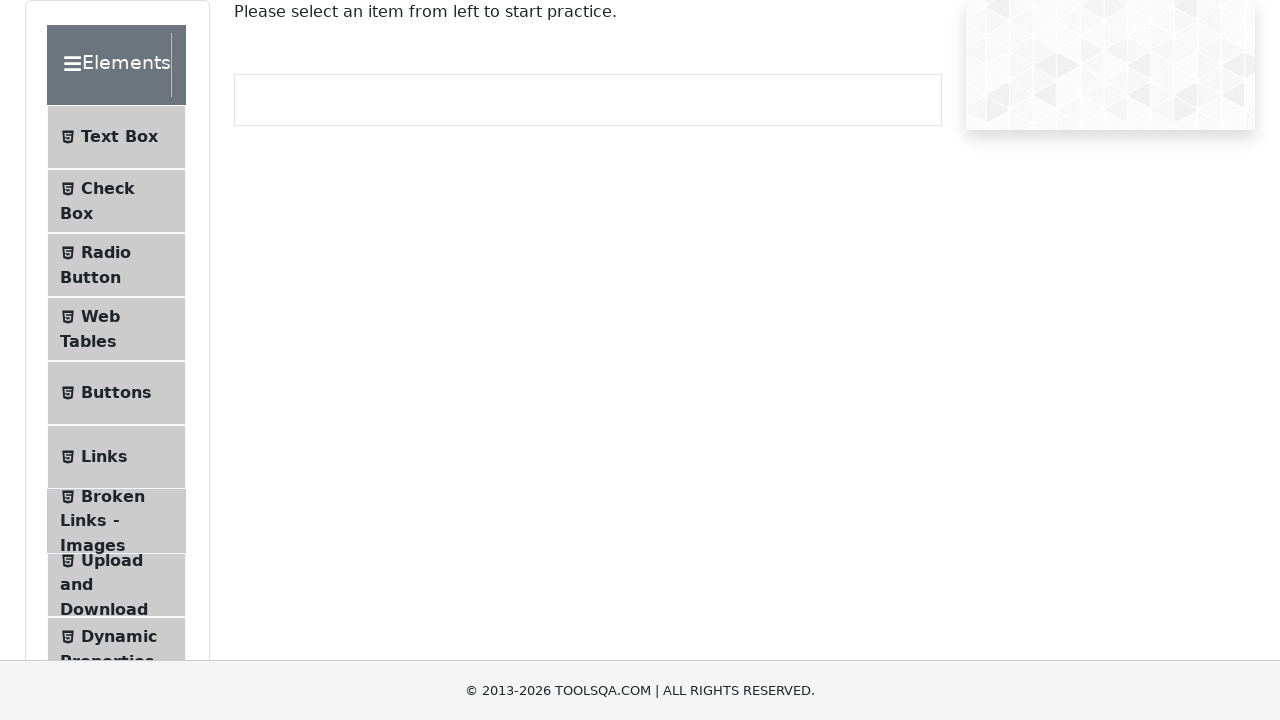

Navigated back to home page from card 1
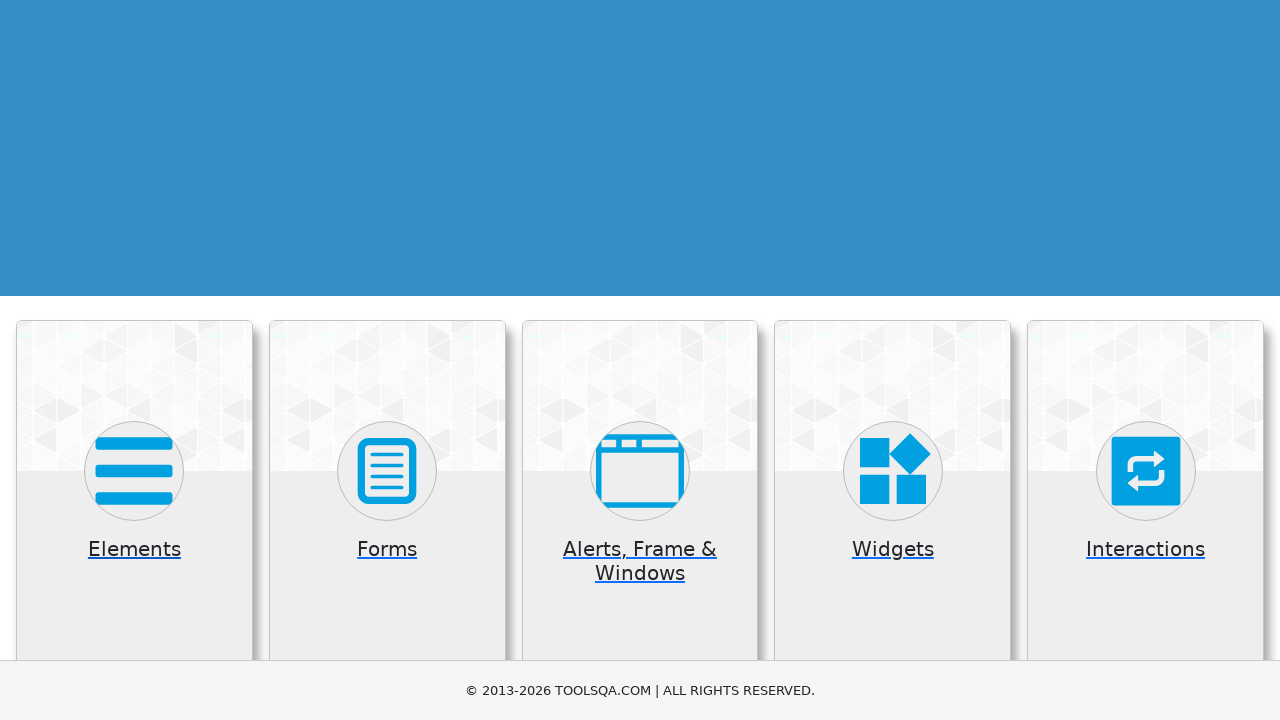

Waited for cards to load before clicking card 2
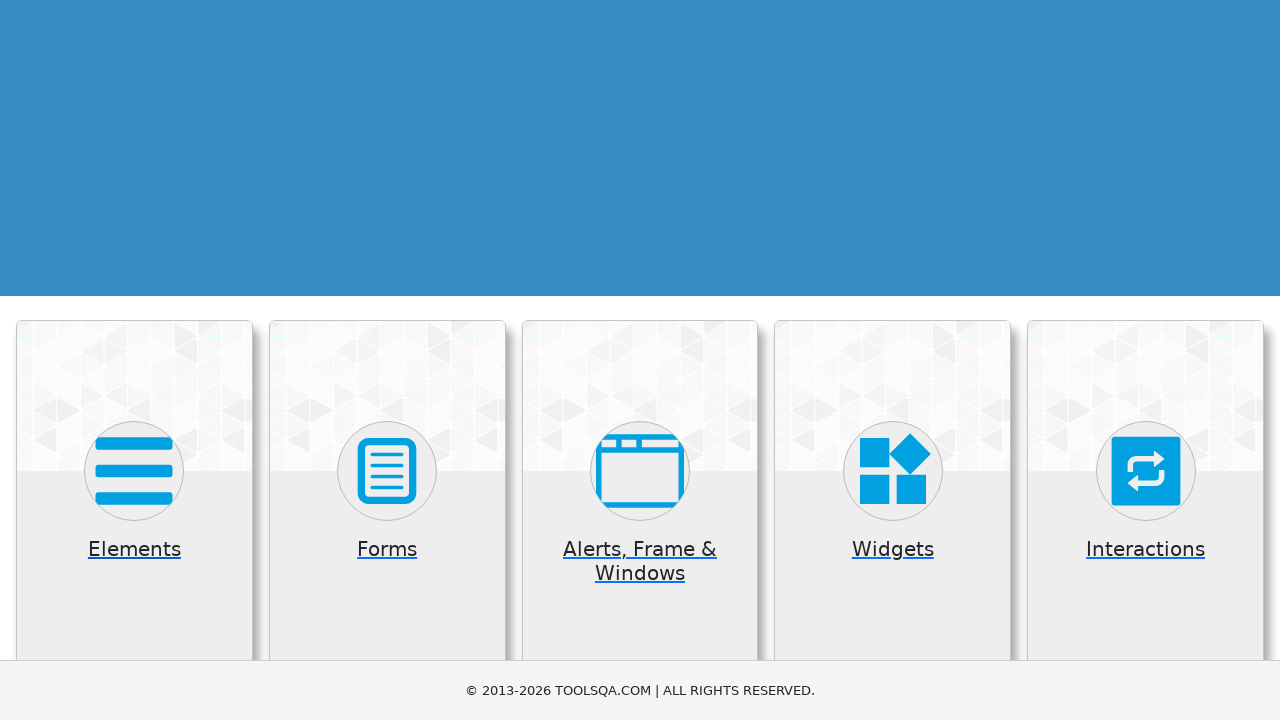

Clicked on card 2 of 6 at (387, 520) on div.card >> nth=1
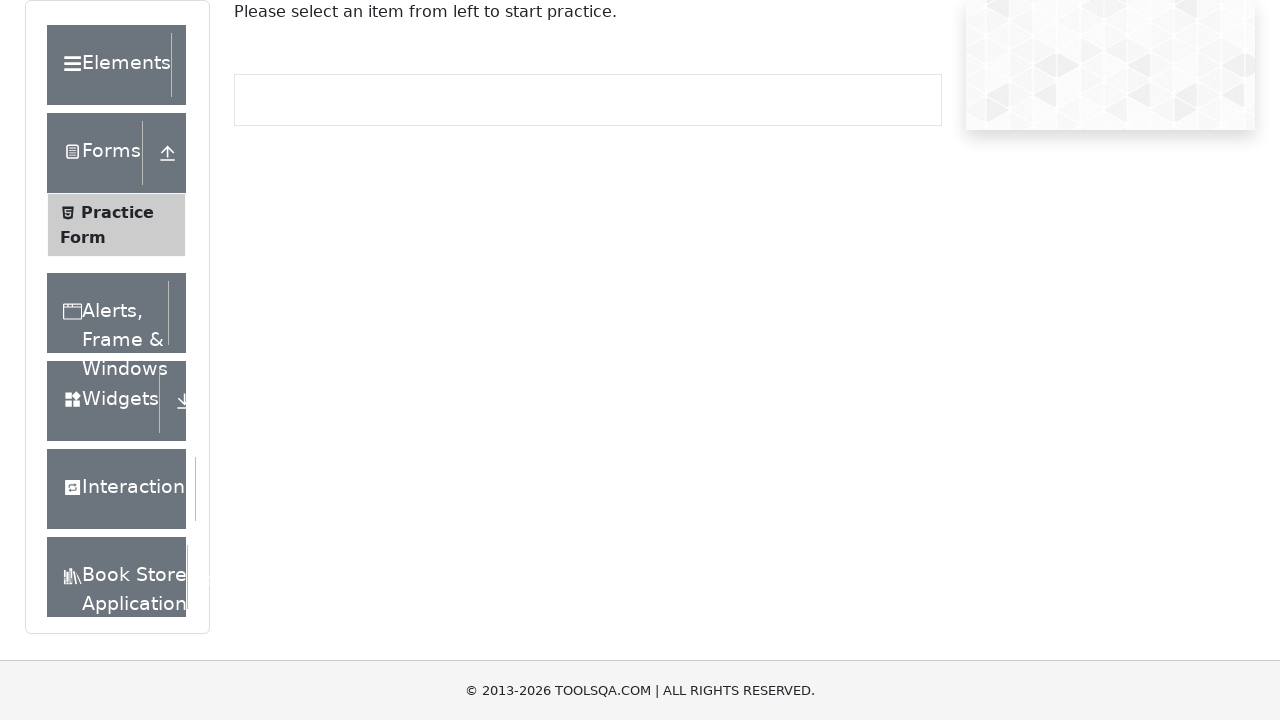

Card 2 page loaded completely
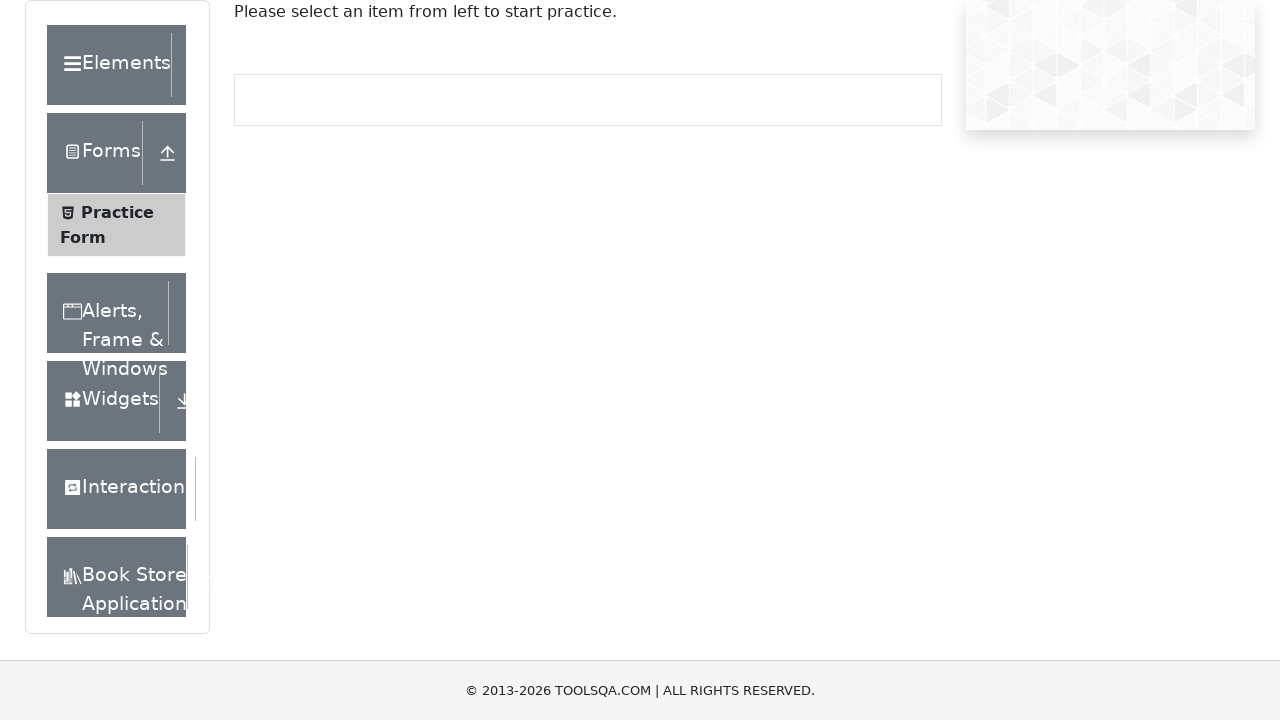

Navigated back to home page from card 2
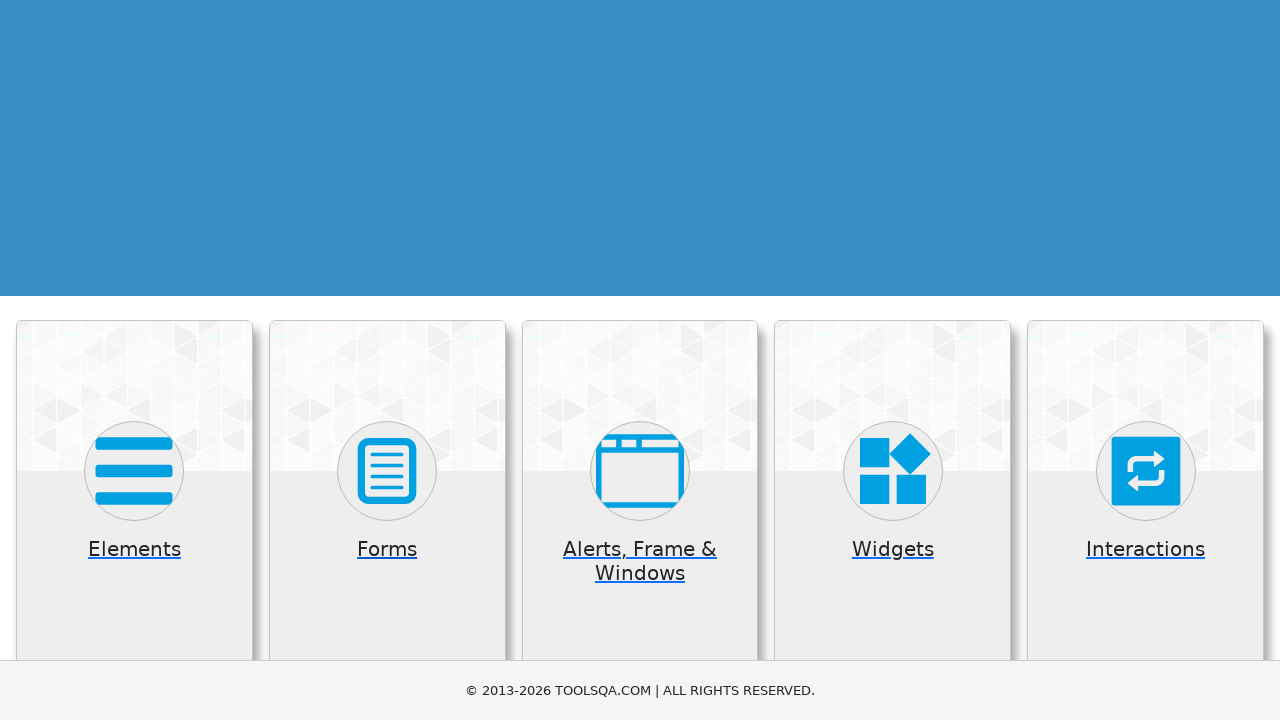

Waited for cards to load before clicking card 3
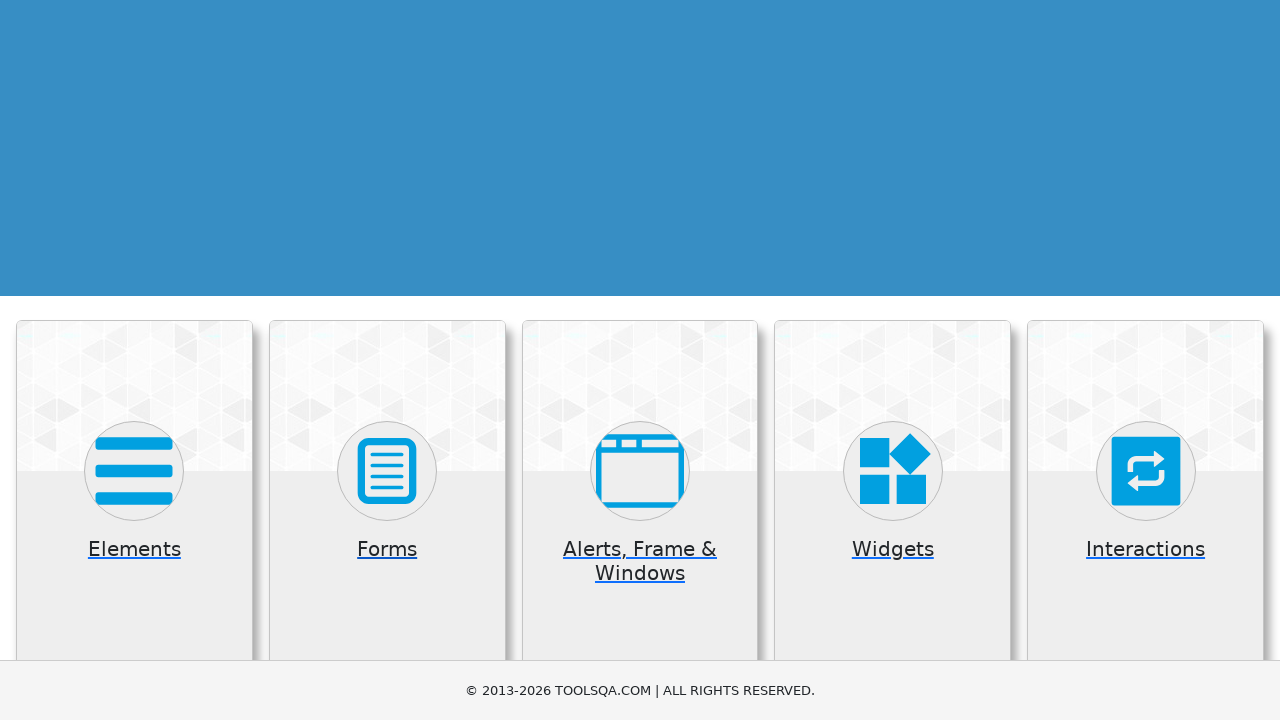

Clicked on card 3 of 6 at (640, 520) on div.card >> nth=2
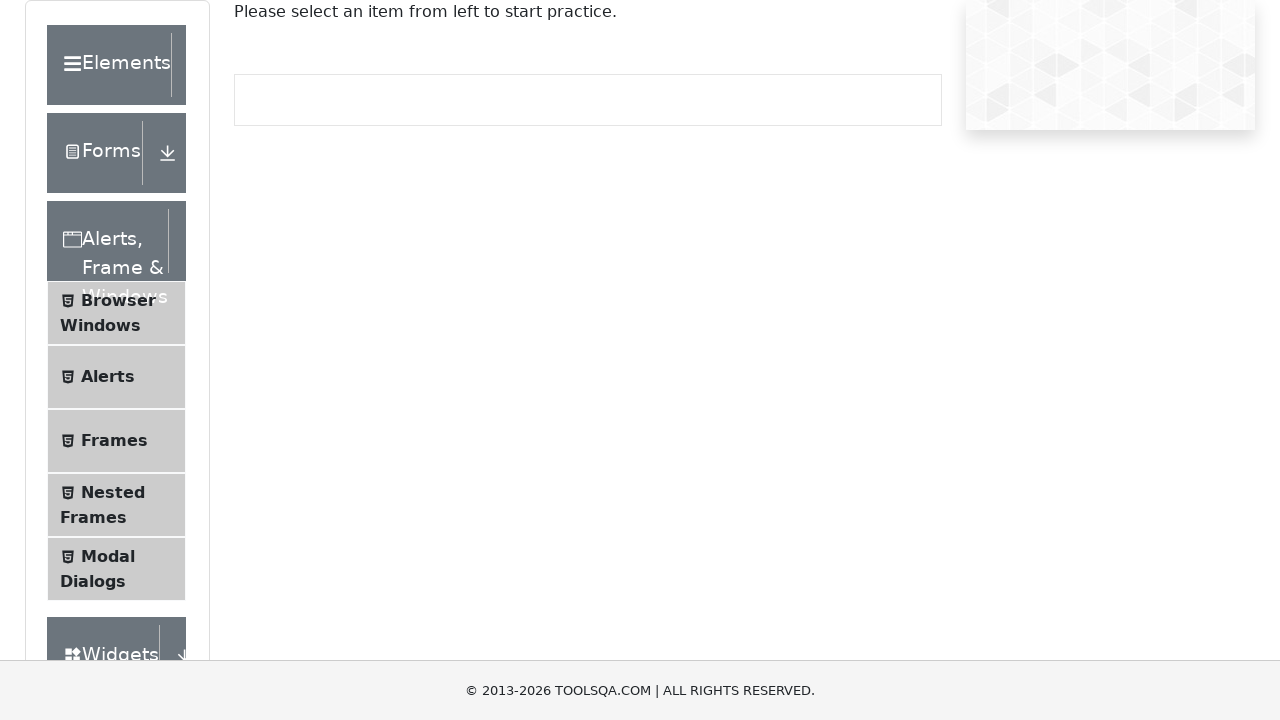

Card 3 page loaded completely
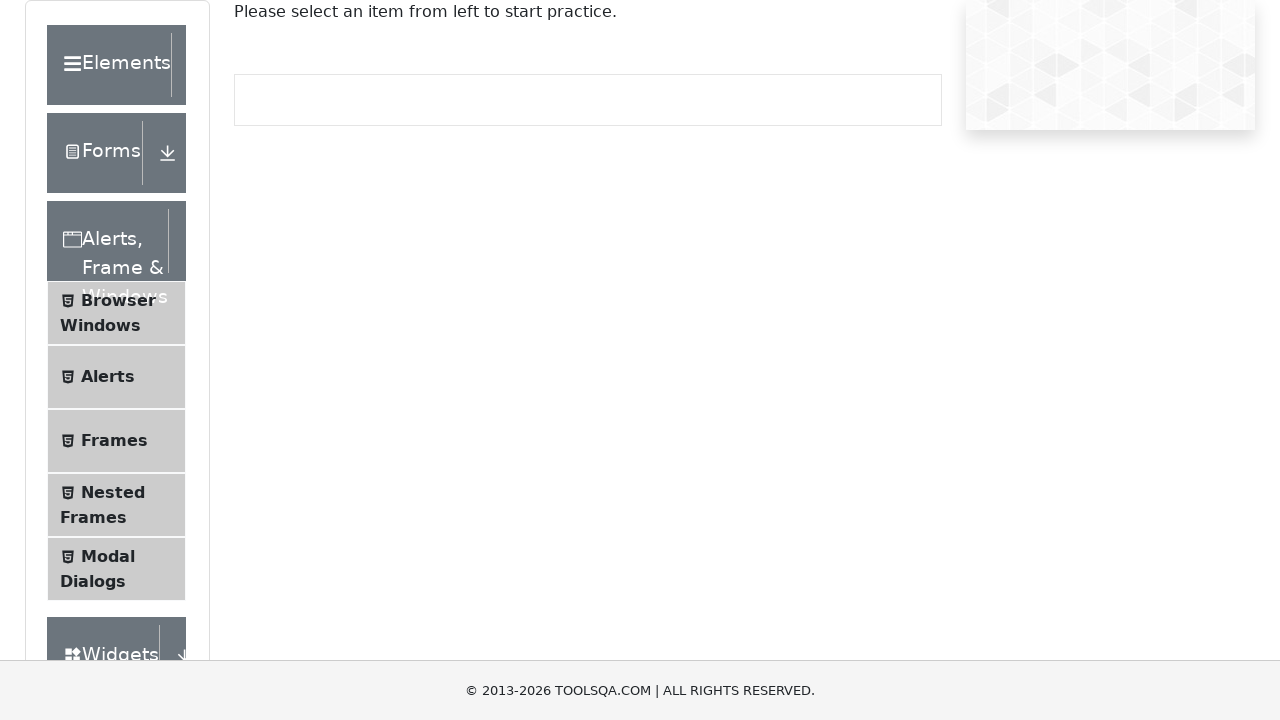

Navigated back to home page from card 3
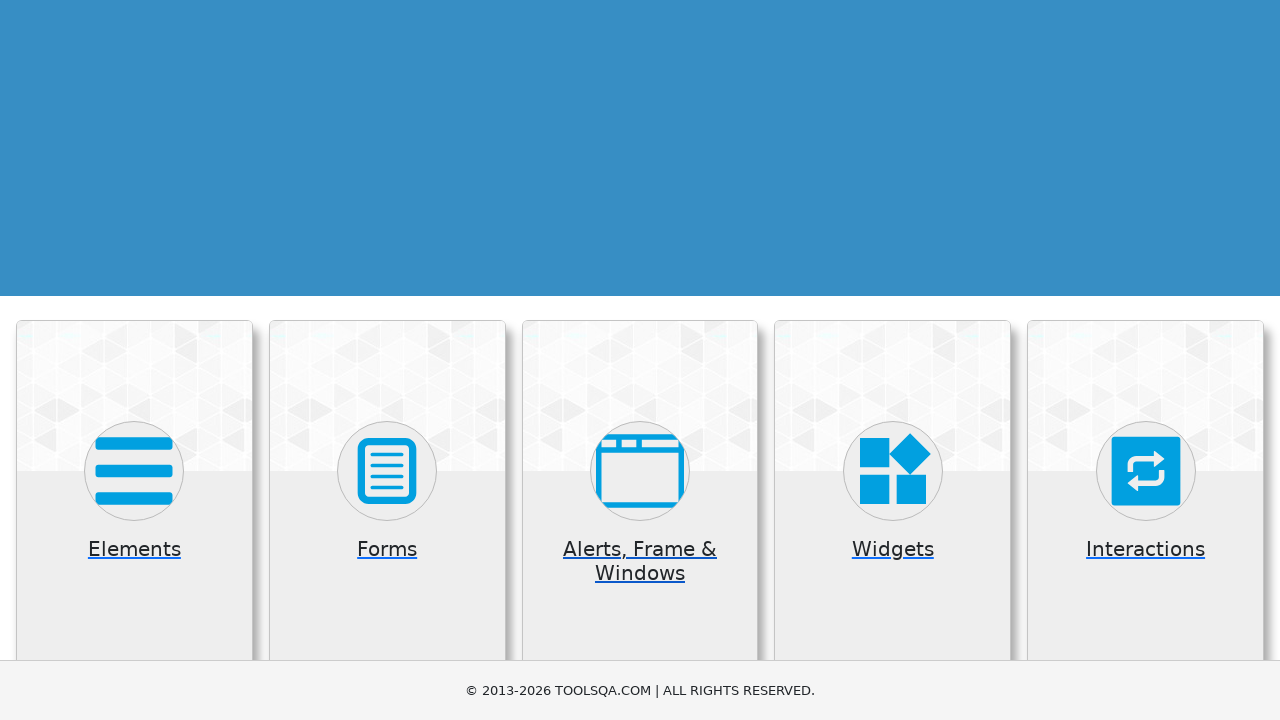

Waited for cards to load before clicking card 4
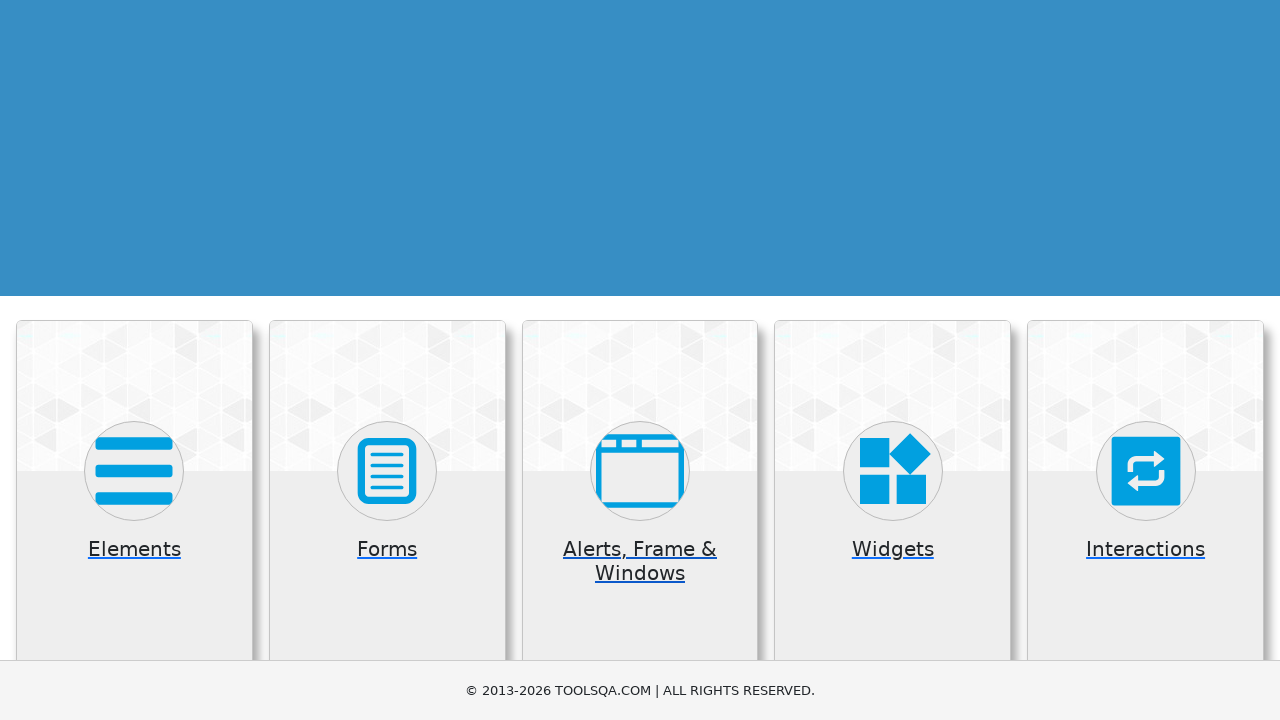

Clicked on card 4 of 6 at (893, 520) on div.card >> nth=3
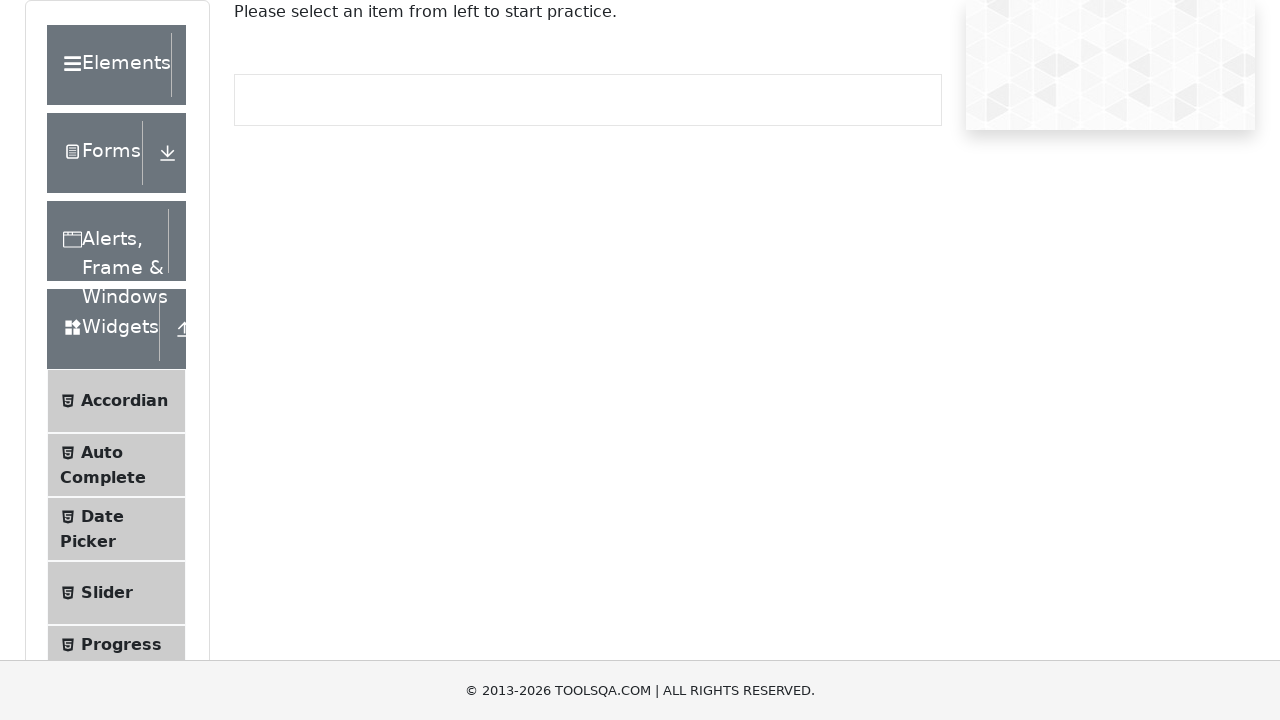

Card 4 page loaded completely
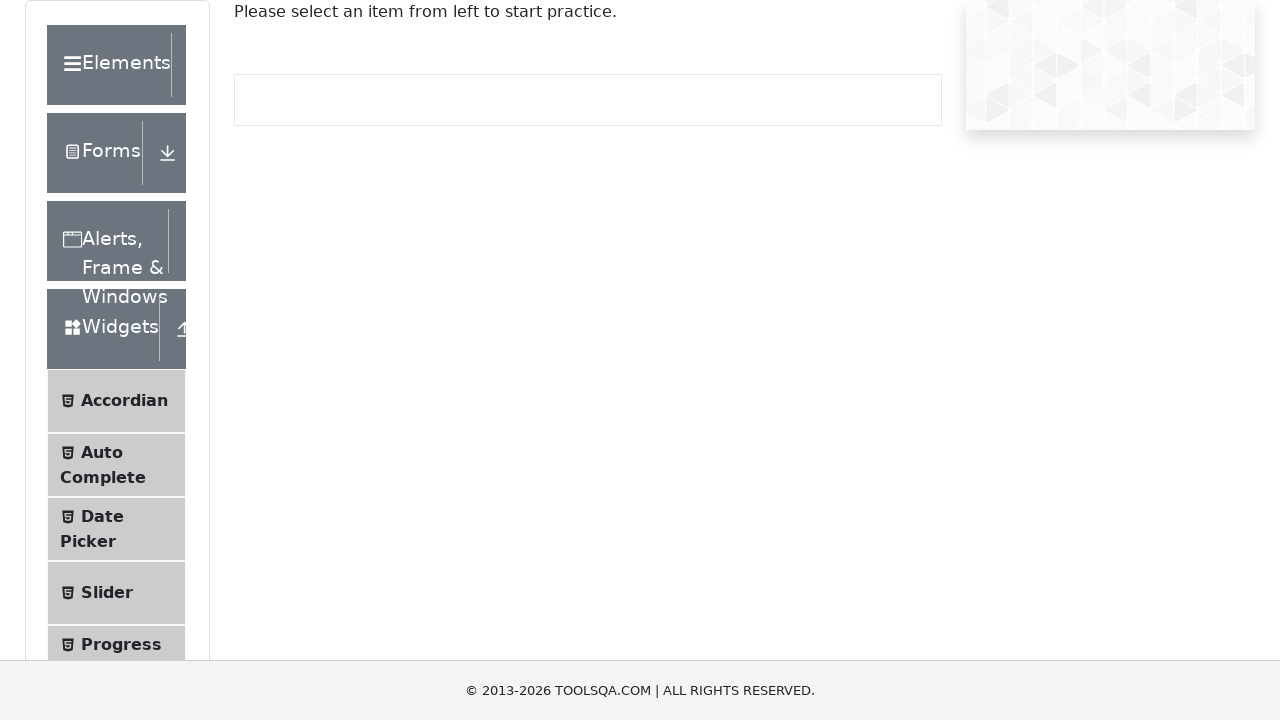

Navigated back to home page from card 4
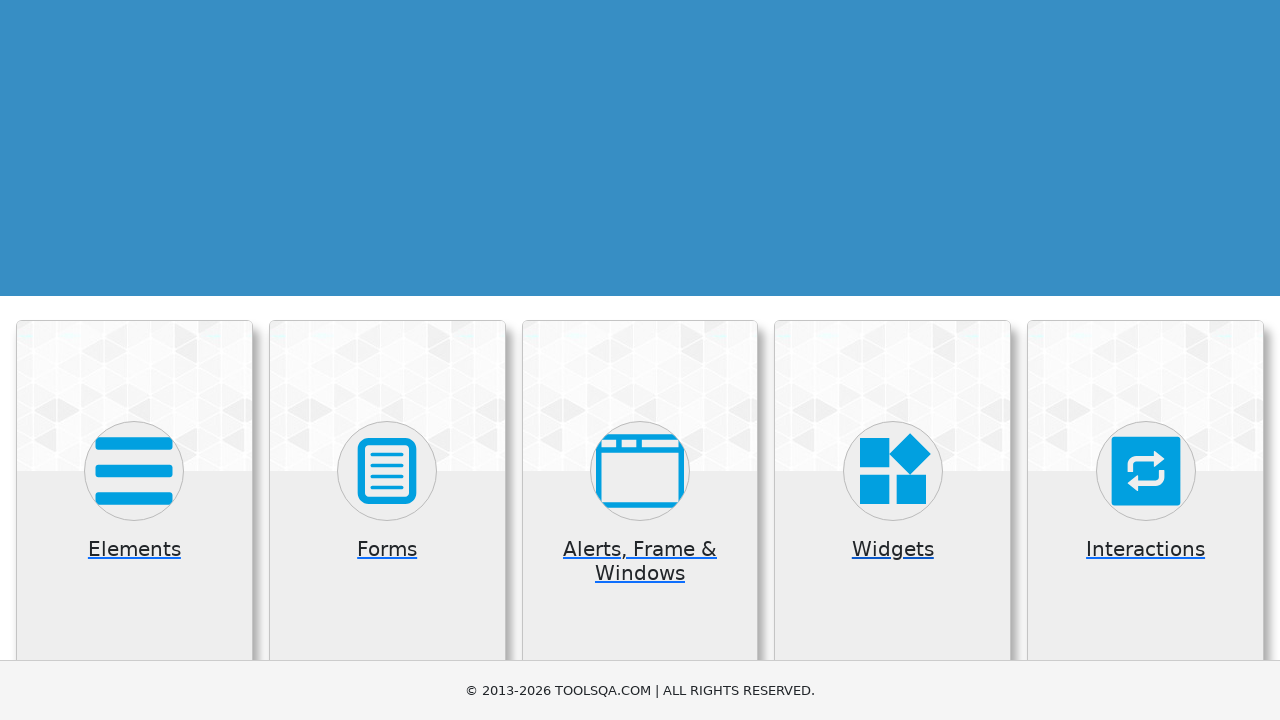

Waited for cards to load before clicking card 5
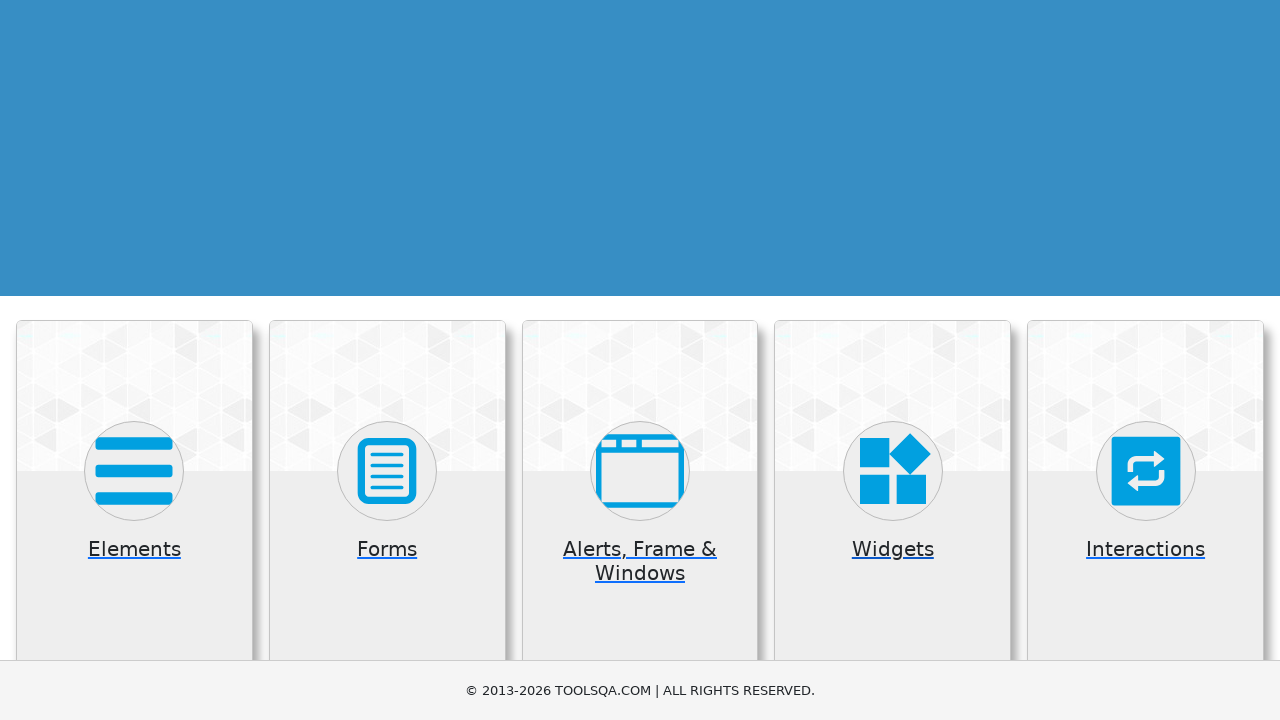

Clicked on card 5 of 6 at (1146, 520) on div.card >> nth=4
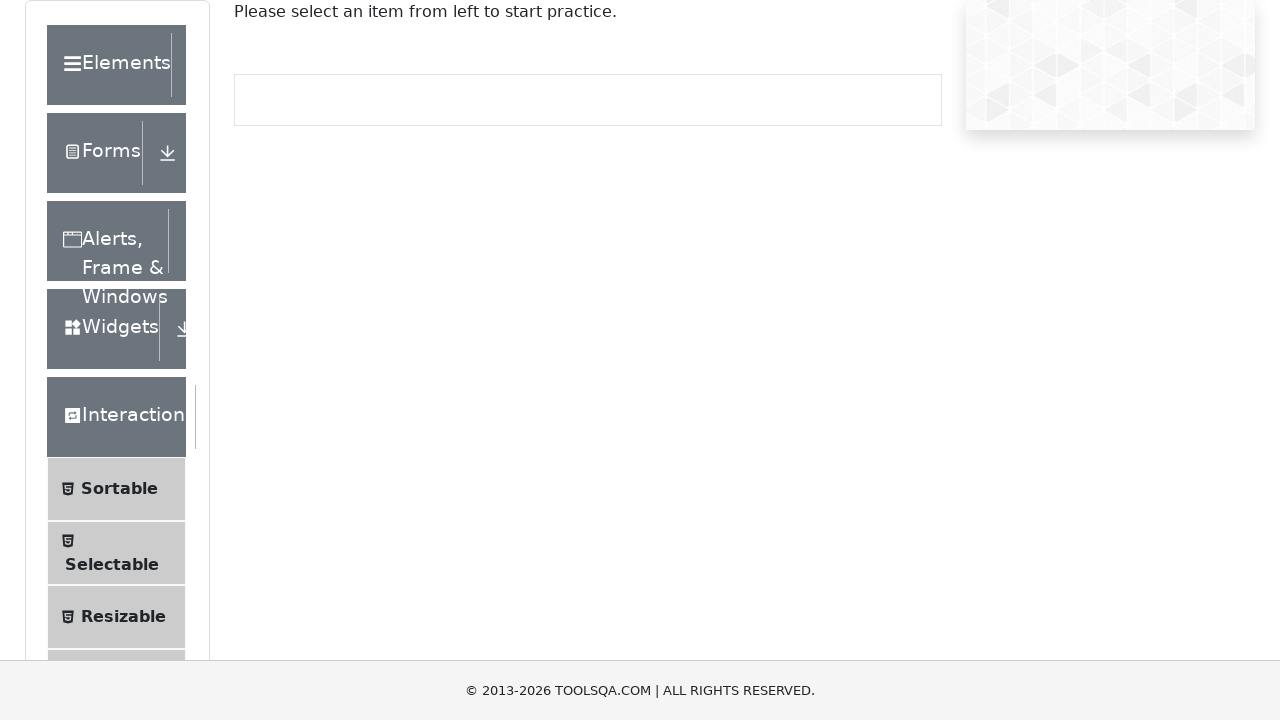

Card 5 page loaded completely
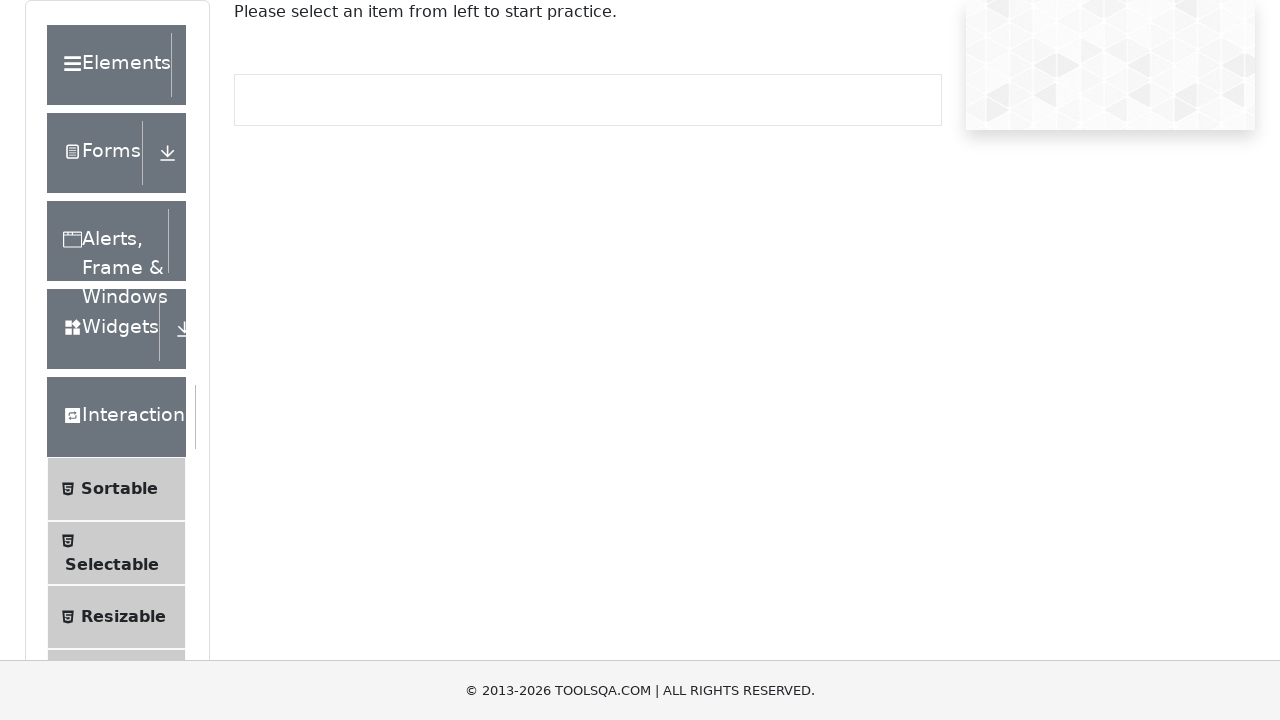

Navigated back to home page from card 5
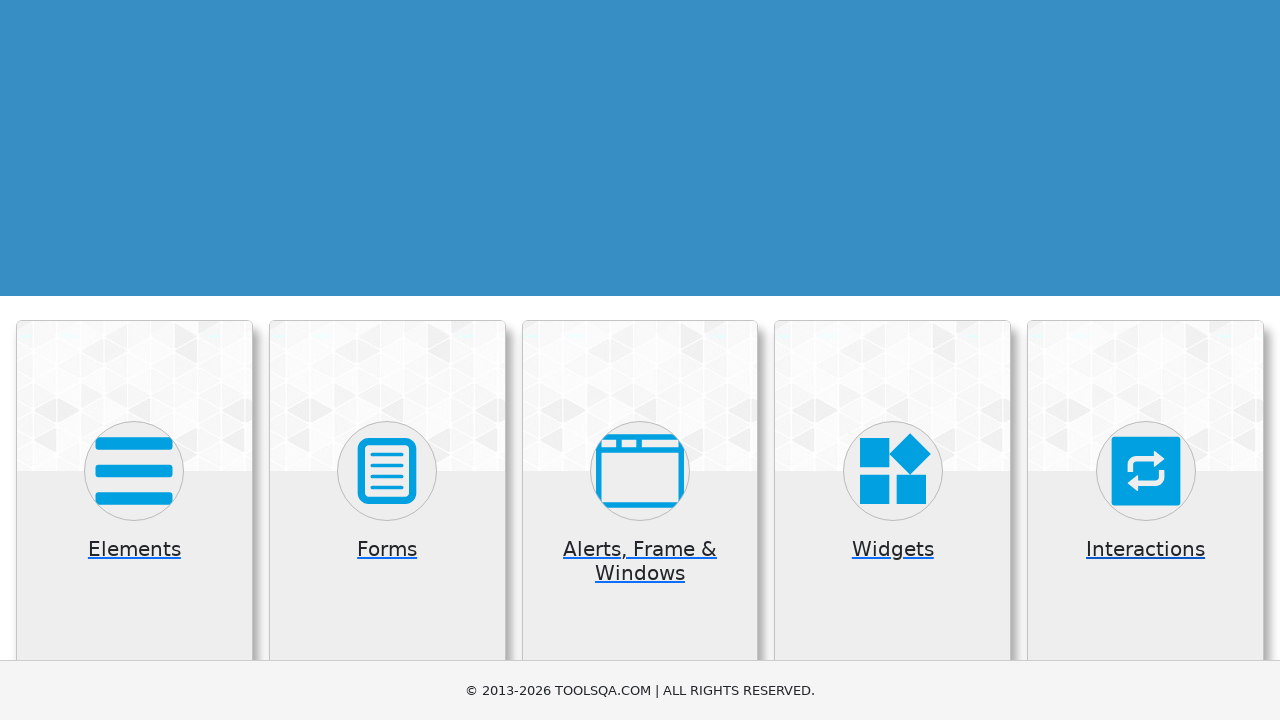

Waited for cards to load before clicking card 6
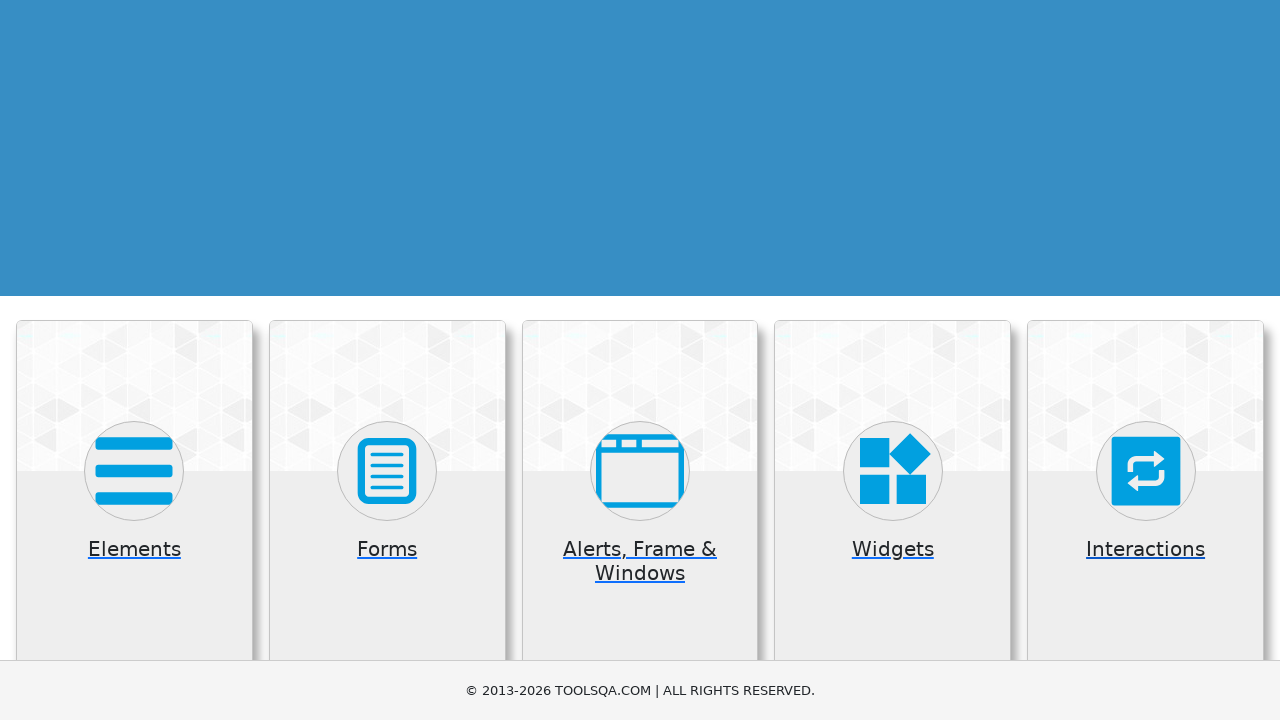

Clicked on card 6 of 6 at (134, 420) on div.card >> nth=5
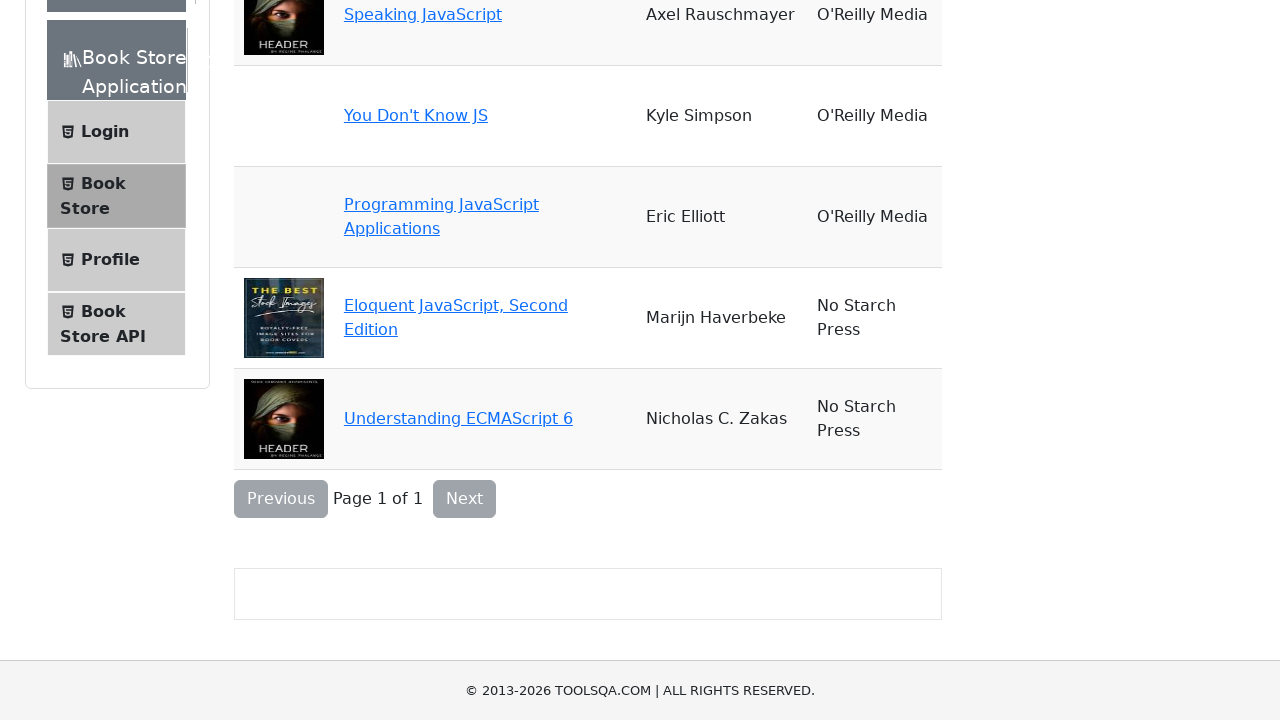

Card 6 page loaded completely
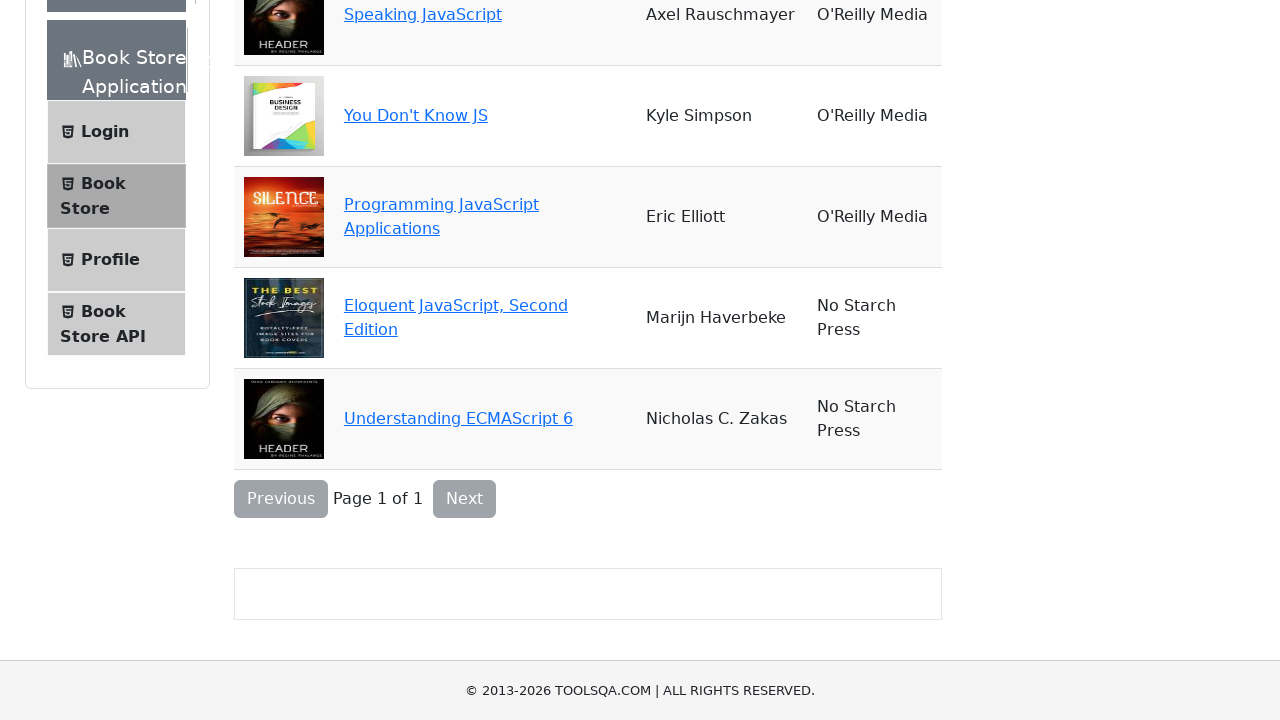

Navigated back to home page from card 6
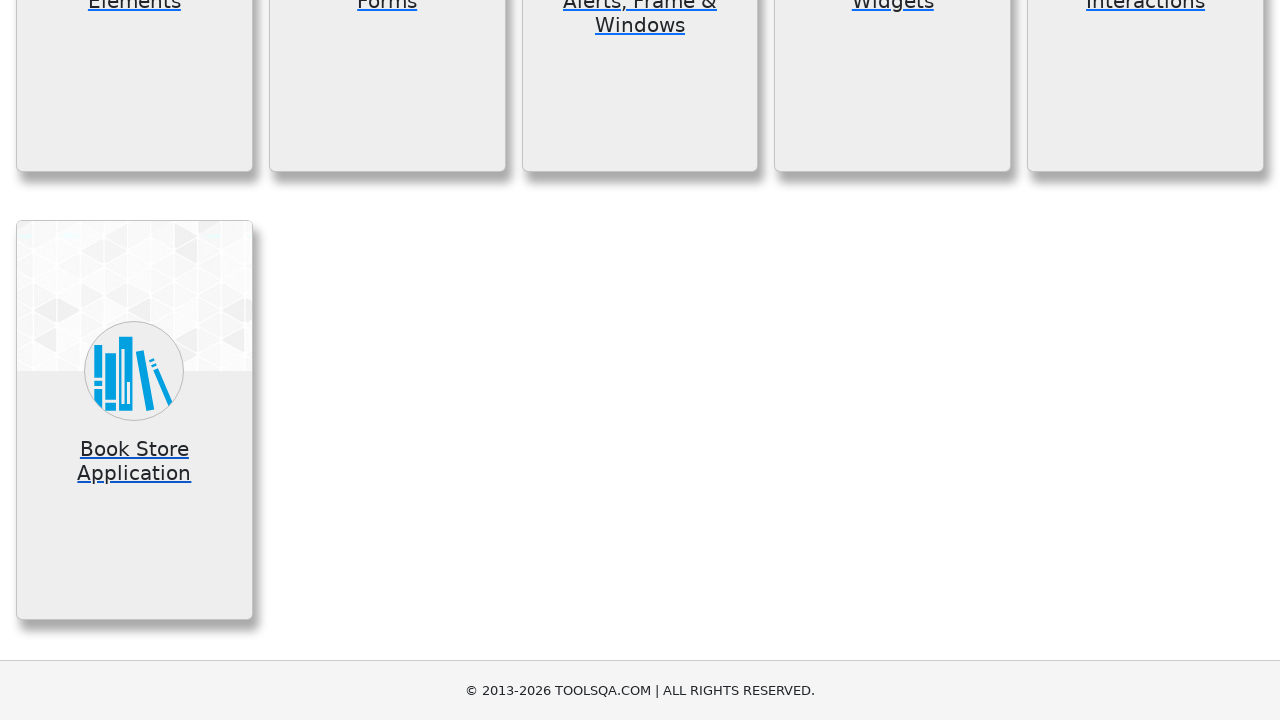

Waited for cards to load before clicking card N/A
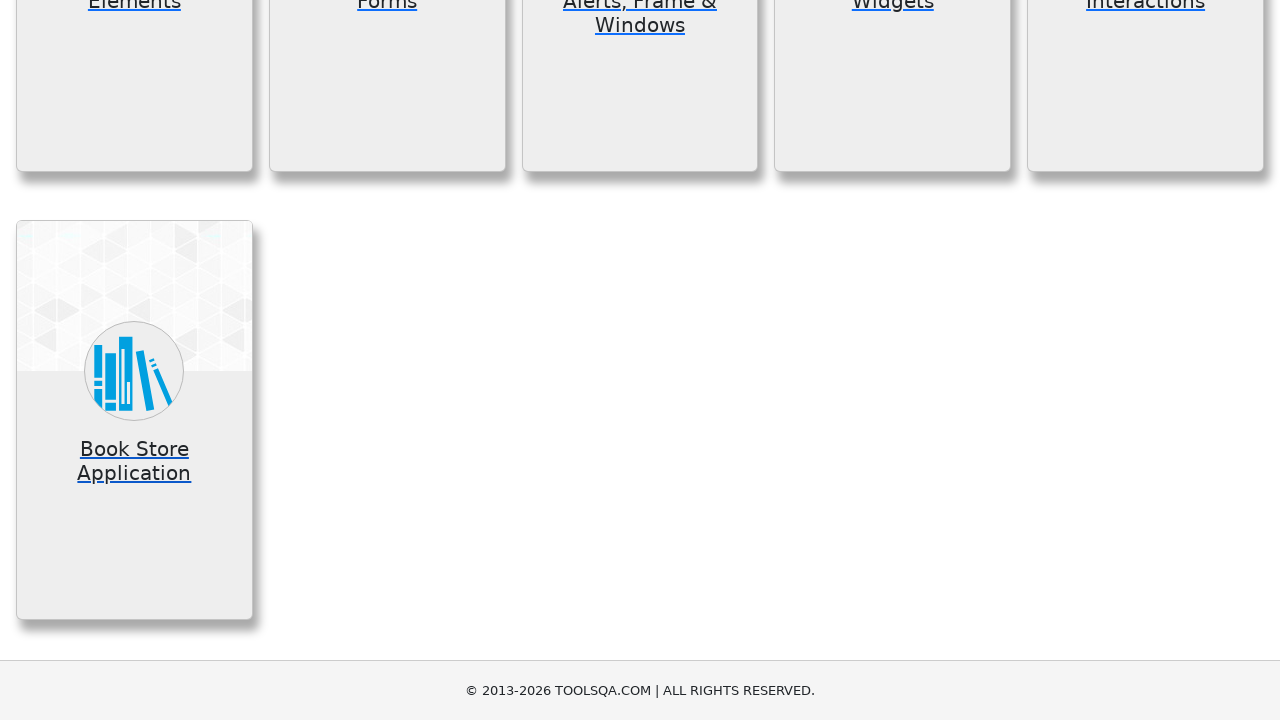

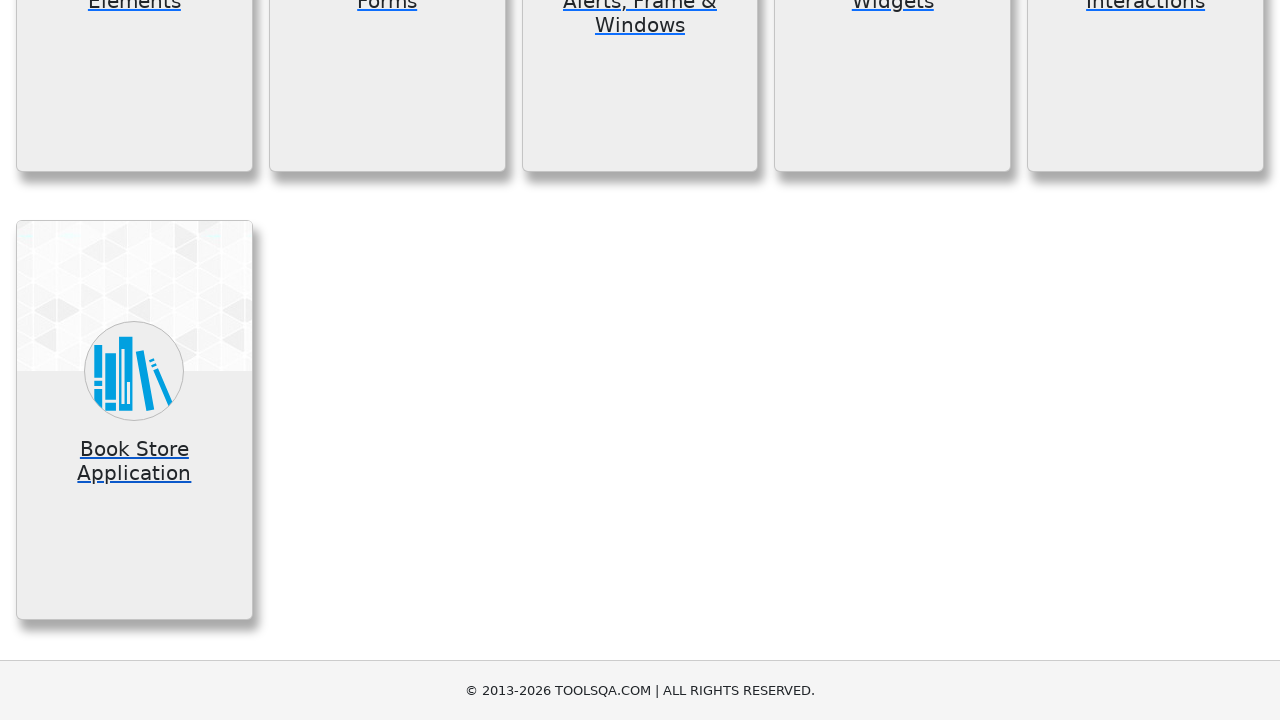